Navigates to a Glassdoor job listing page and clicks a checkbox element

Starting URL: https://www.glassdoor.com/Job/san-francisco-ca-front-end-engineer-jobs-SRCH_IL.0,16_IC1147401_KO17,35.htm

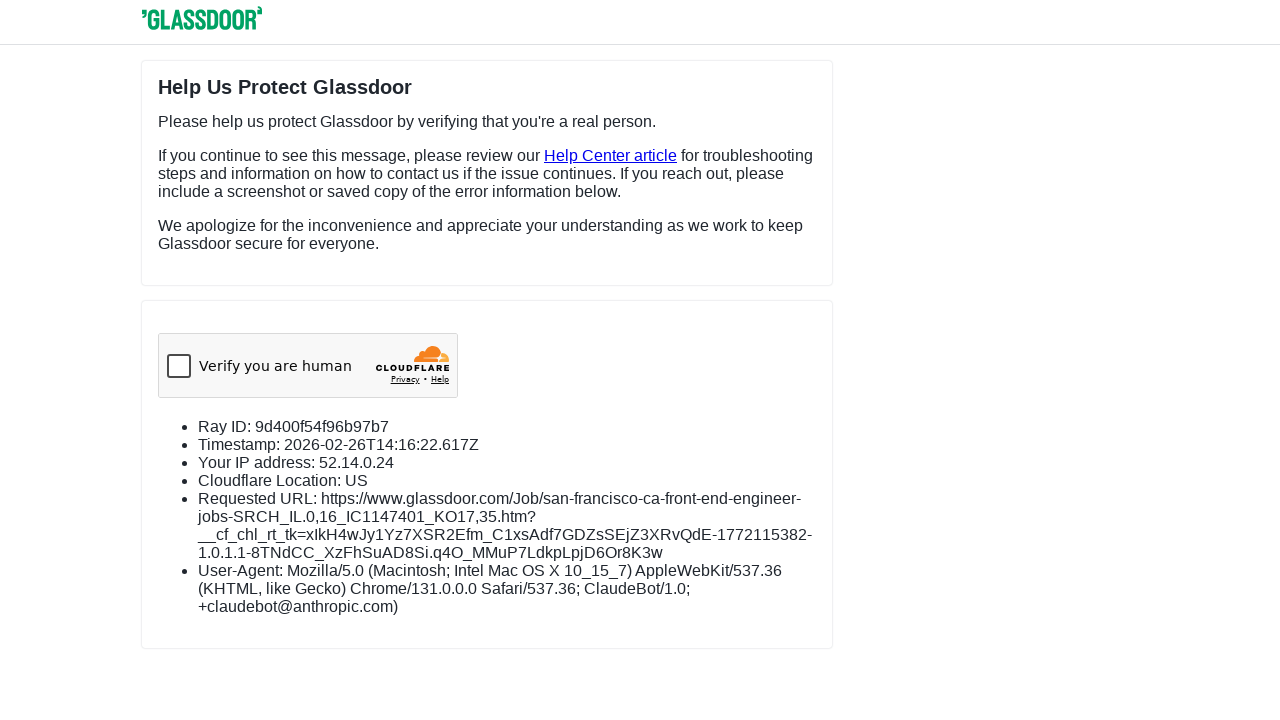

Navigated to Glassdoor job listing page for San Francisco front-end engineer positions
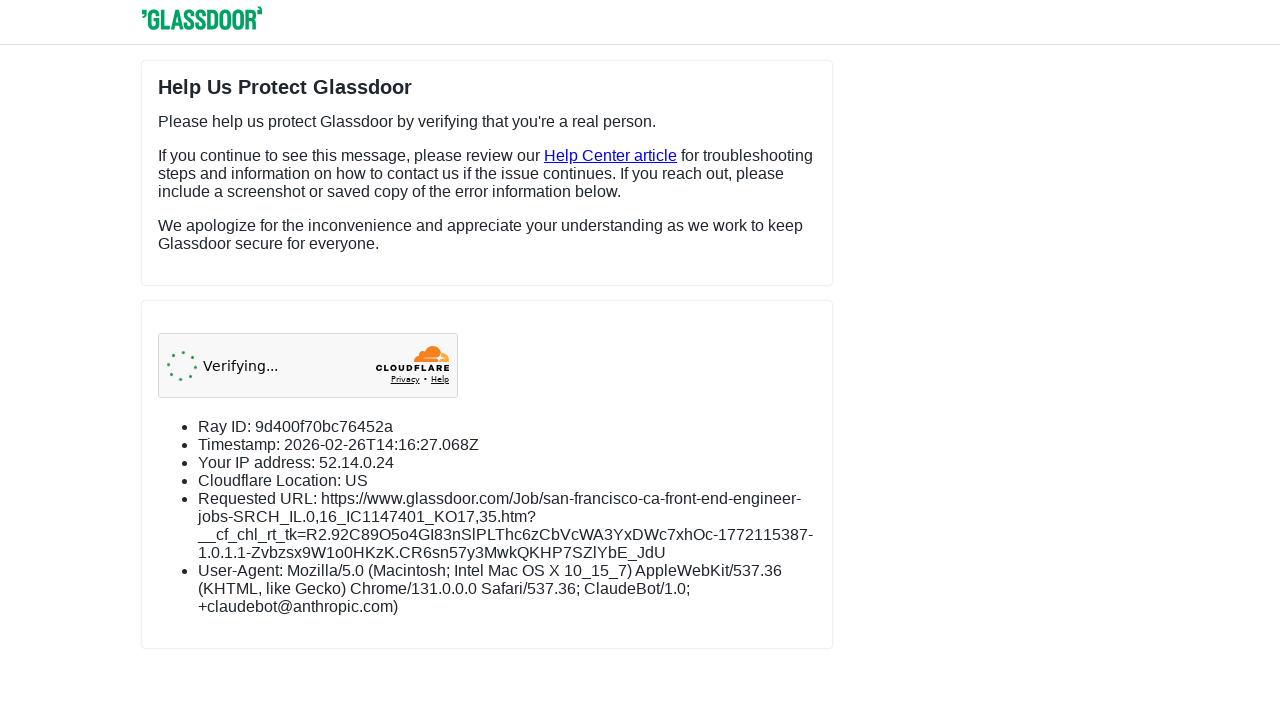

Waited 2 seconds for page to fully load
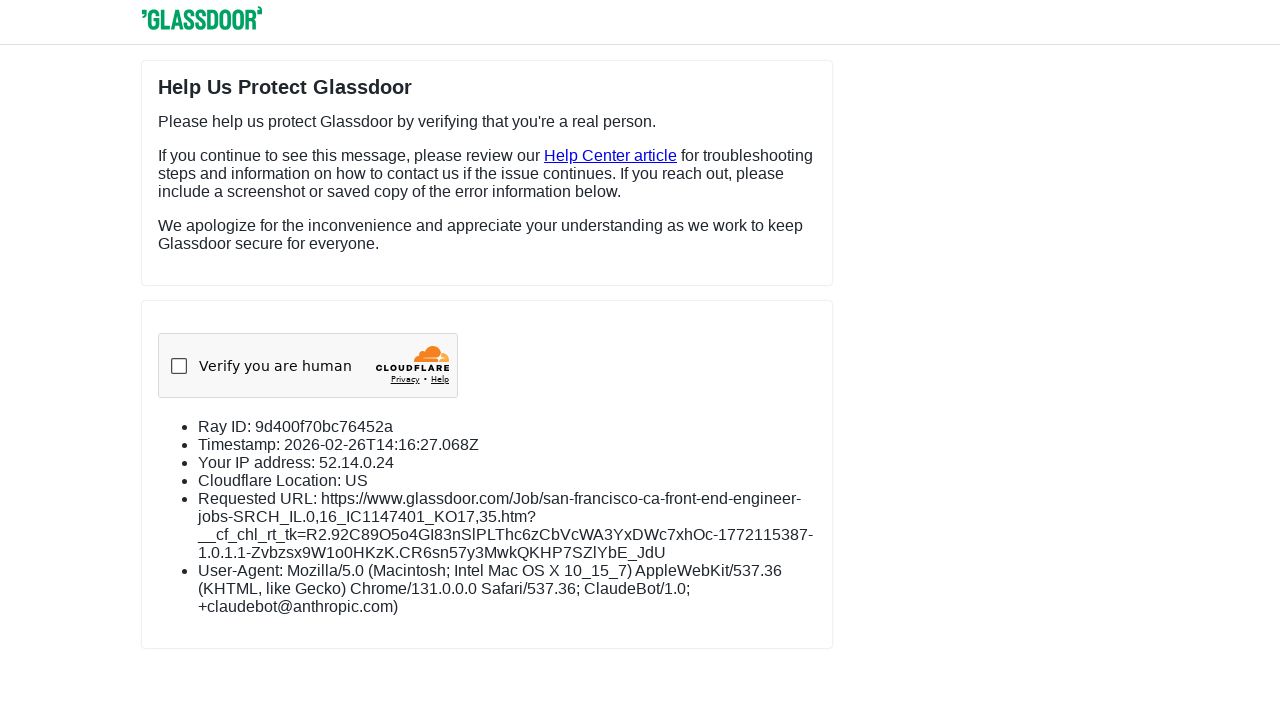

Located checkbox element on the page
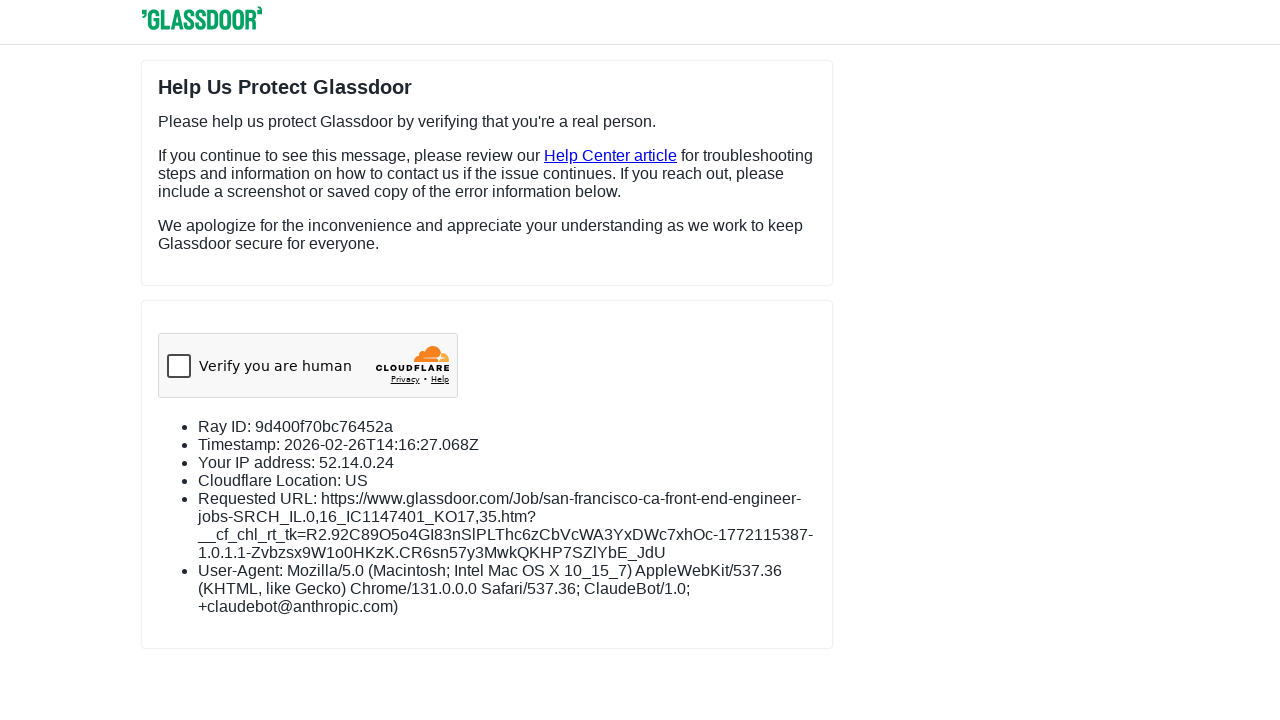

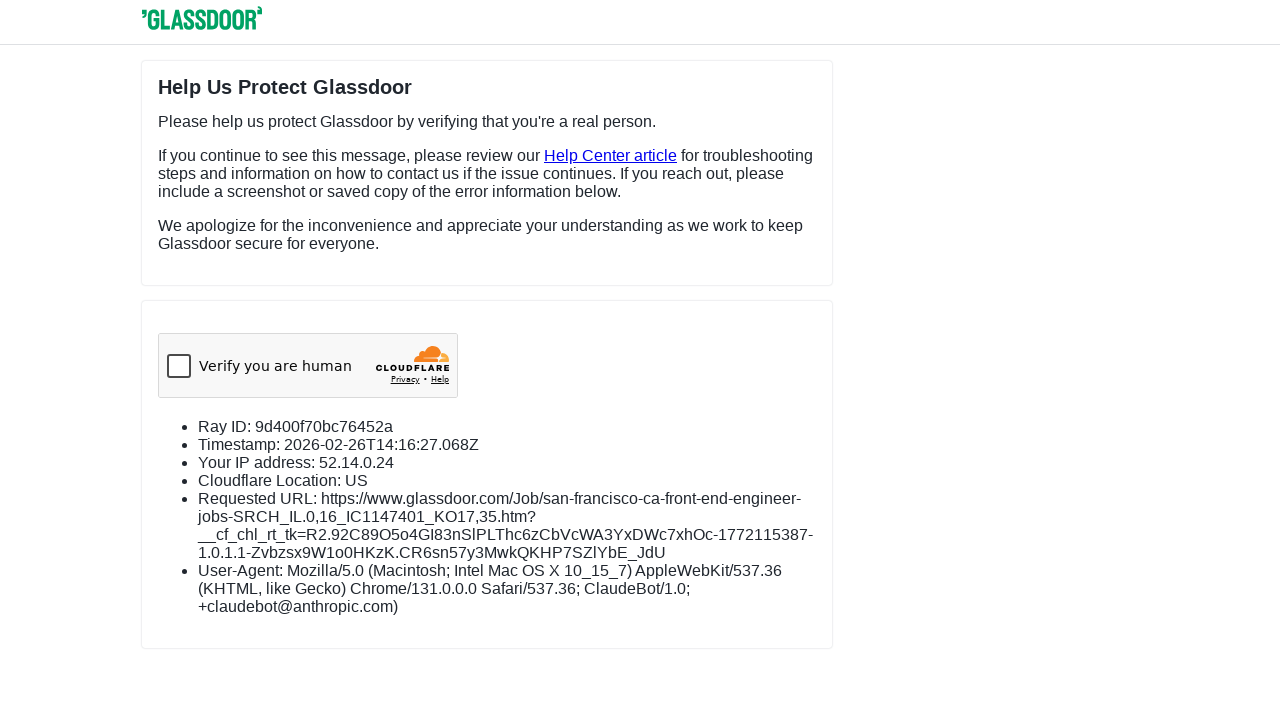